Navigates to the schedule page and verifies the page title

Starting URL: http://satbus.mk/

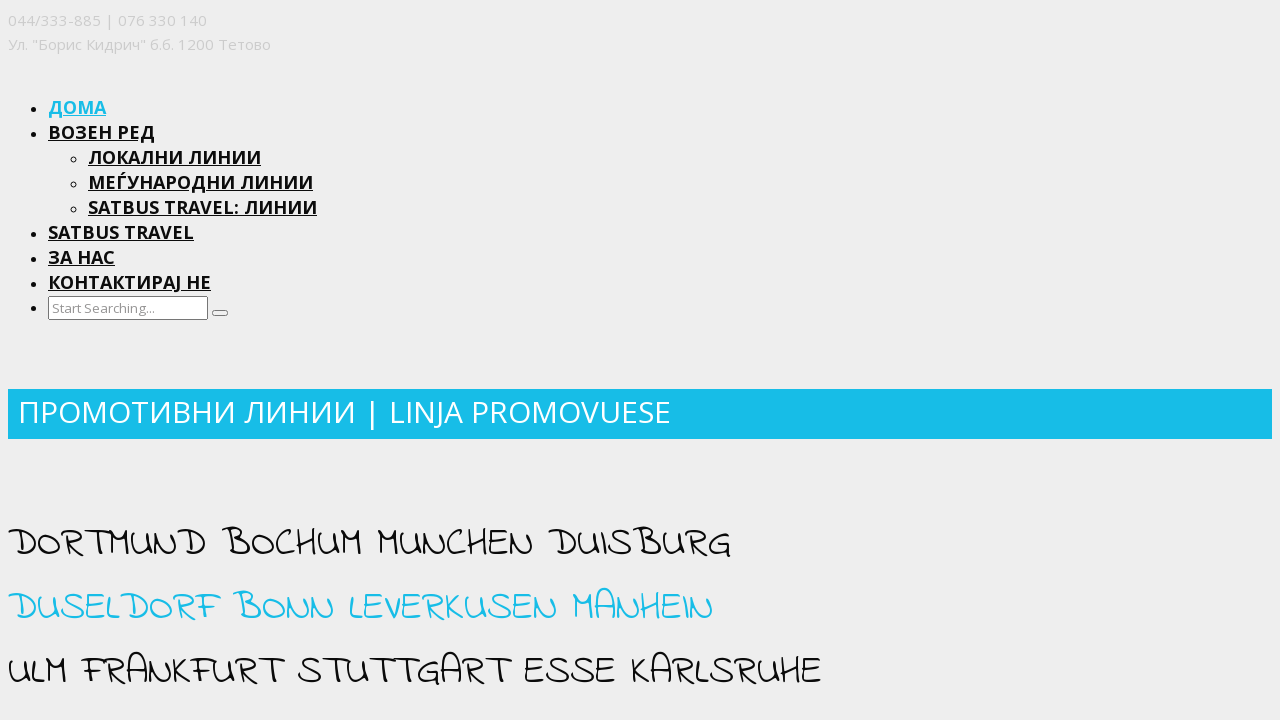

Clicked on schedule link (ВОЗЕН РЕД) at (102, 132) on text=ВОЗЕН РЕД
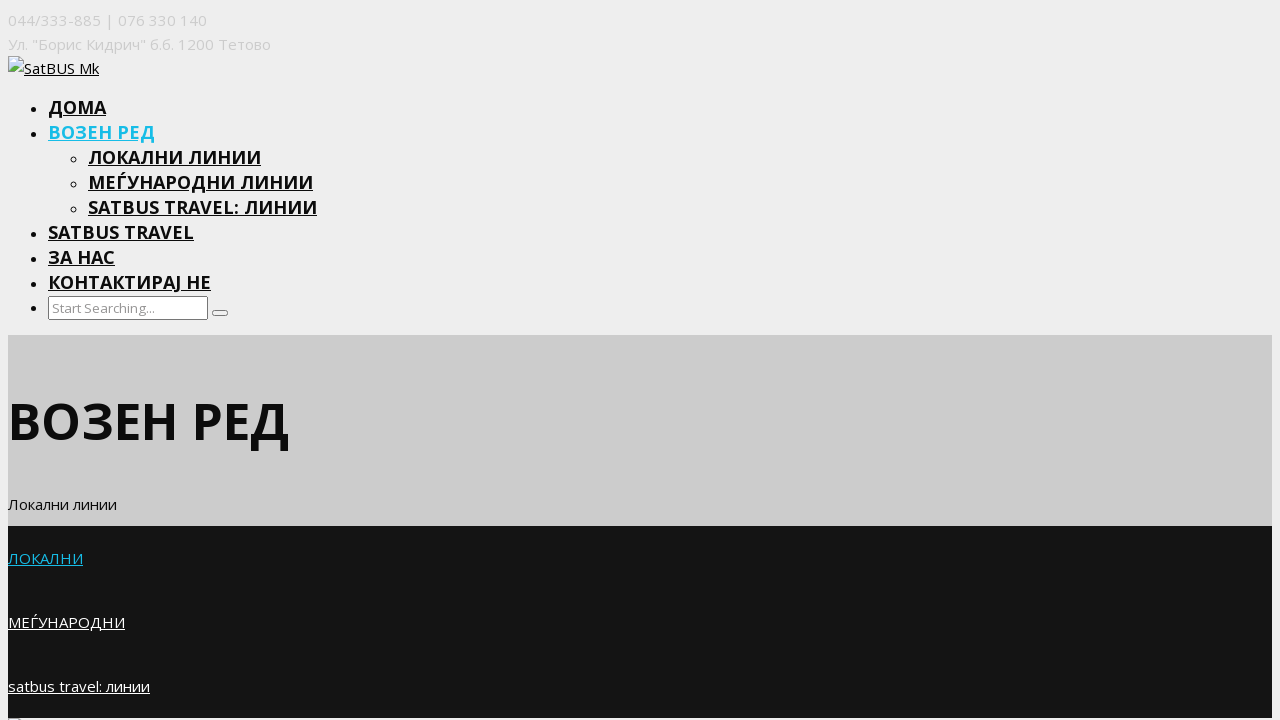

Verified page title matches 'SatBUS Mk – ВОЗЕН РЕД'
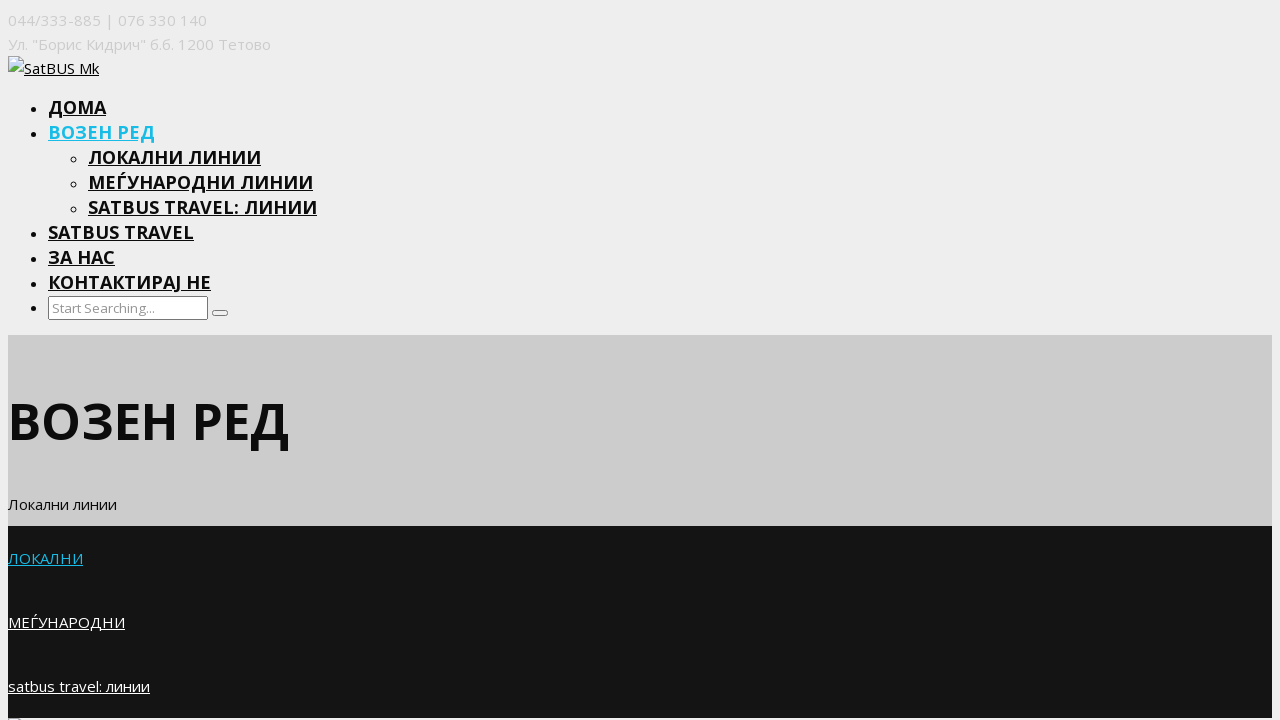

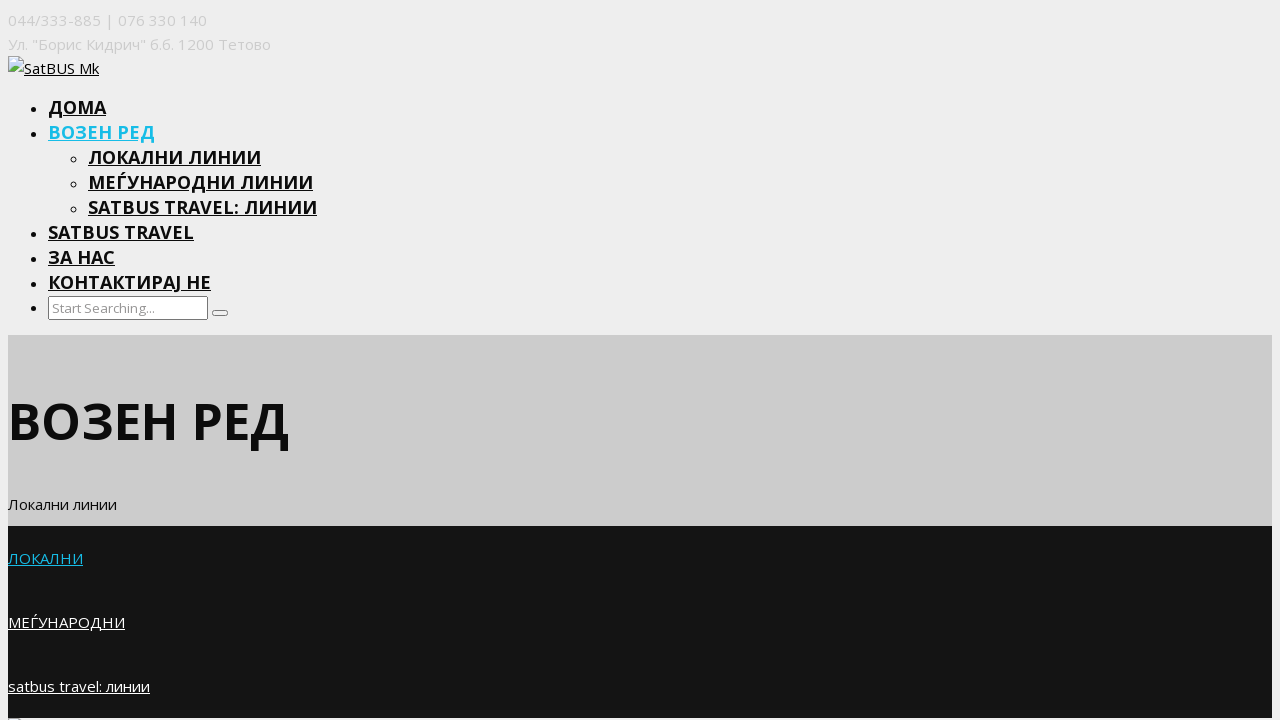